Tests JavaScript prompt alert functionality by clicking a button that triggers a prompt alert, entering text into the prompt, and accepting it.

Starting URL: https://demoqa.com/alerts

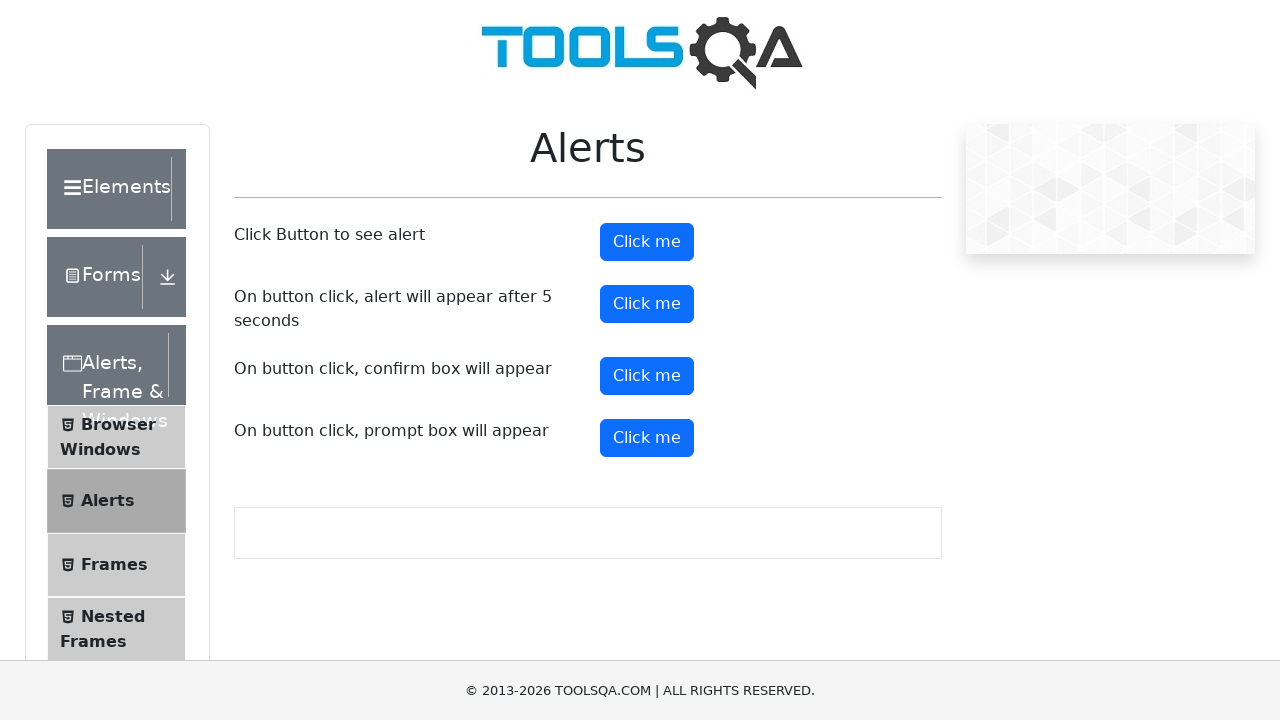

Clicked prompt button to trigger JavaScript prompt alert at (647, 438) on #promtButton
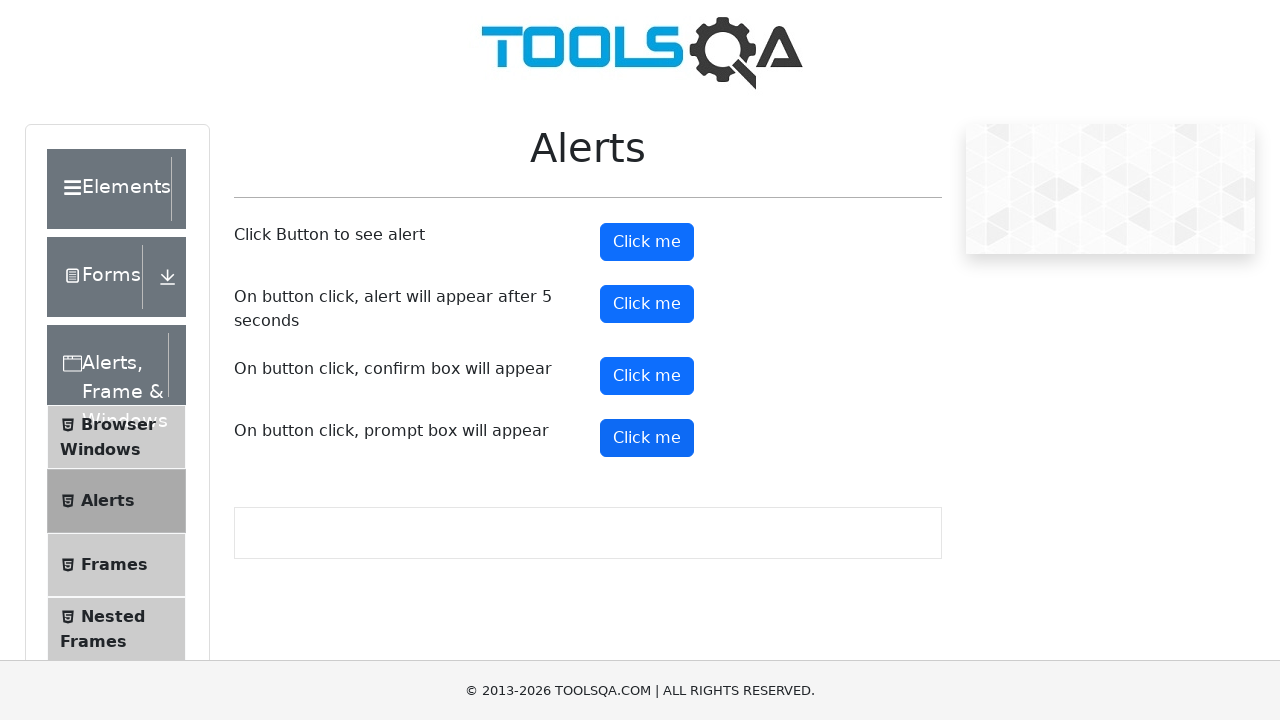

Set up dialog handler to accept prompt with text 'abcd'
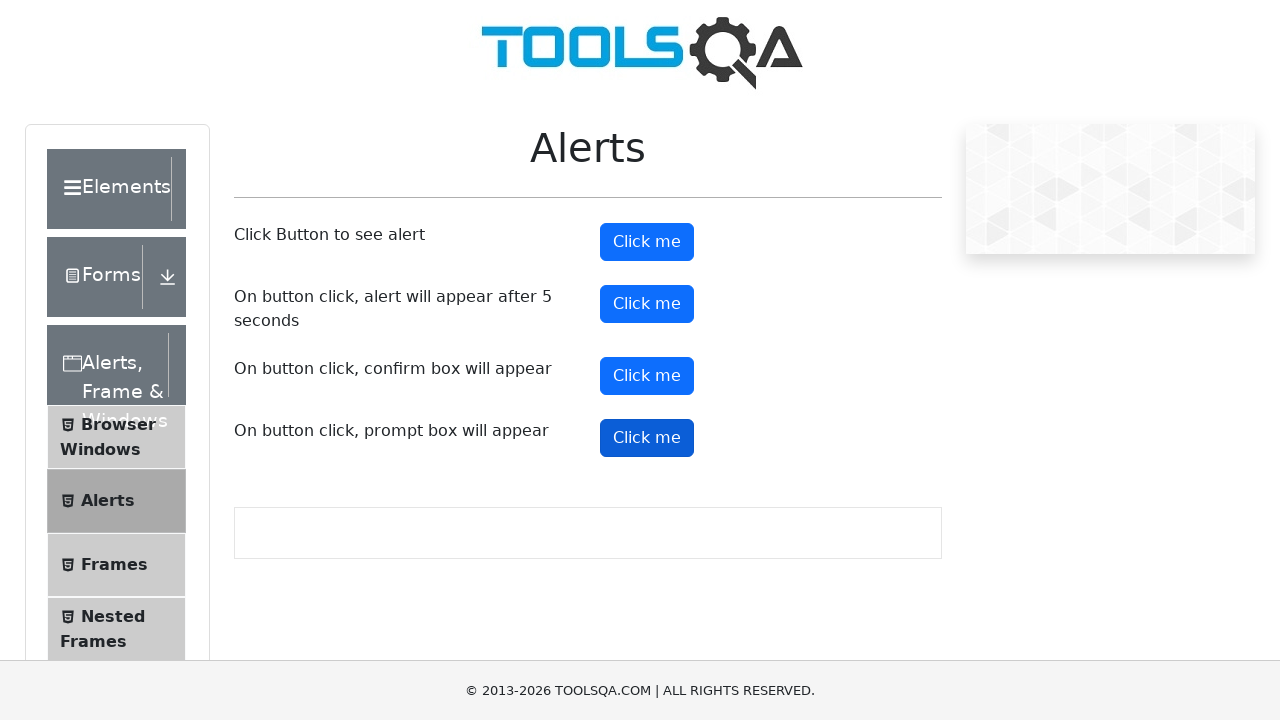

Registered dialog event listener
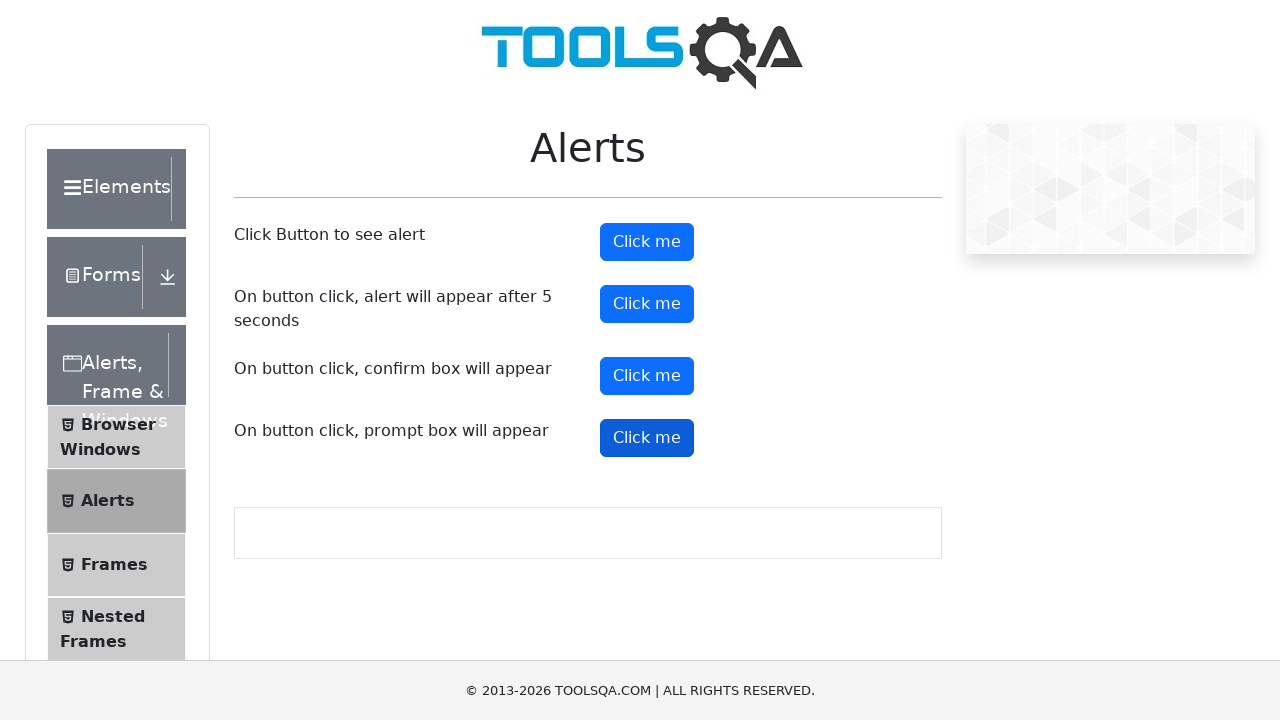

Clicked prompt button again to trigger the prompt dialog at (647, 438) on #promtButton
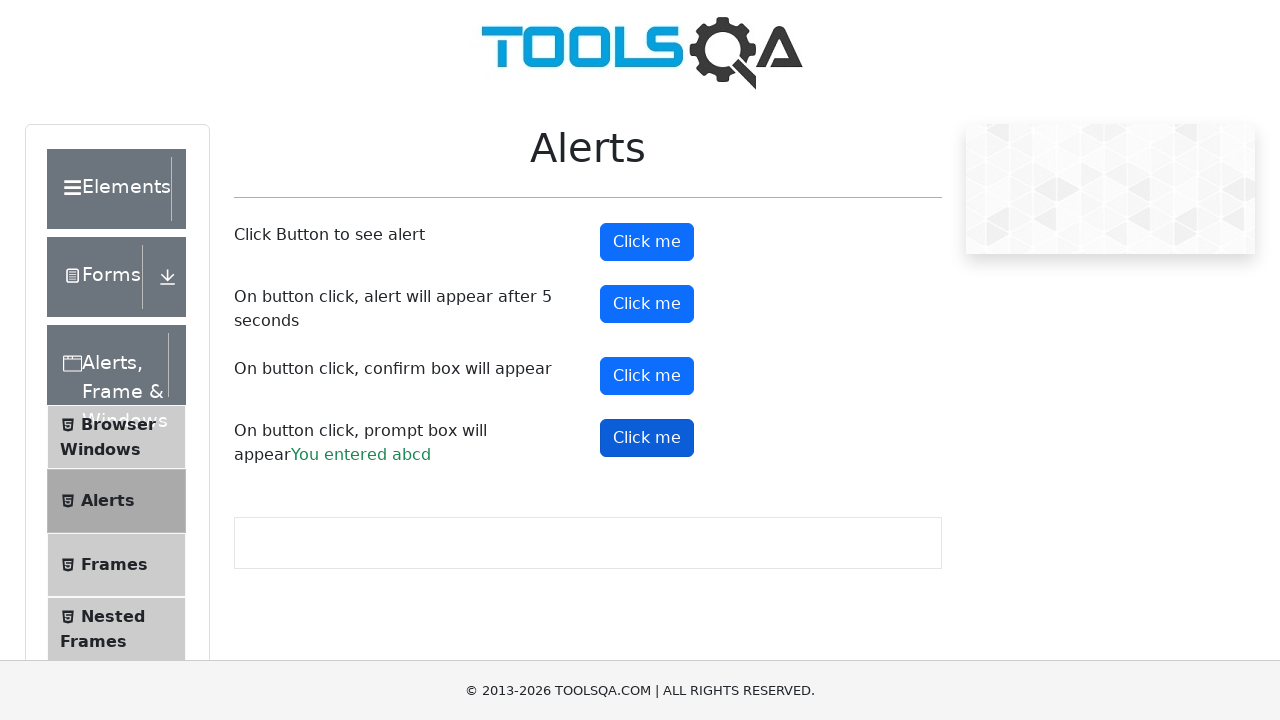

Waited 500ms for dialog to be processed
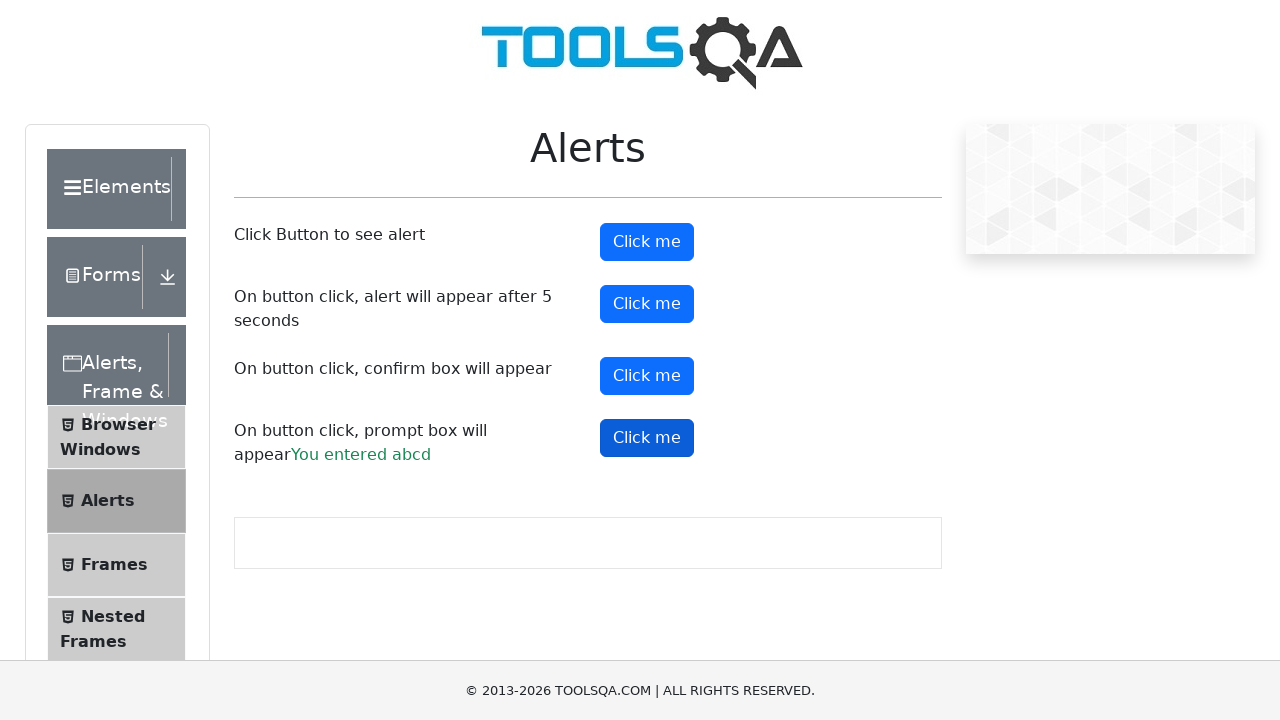

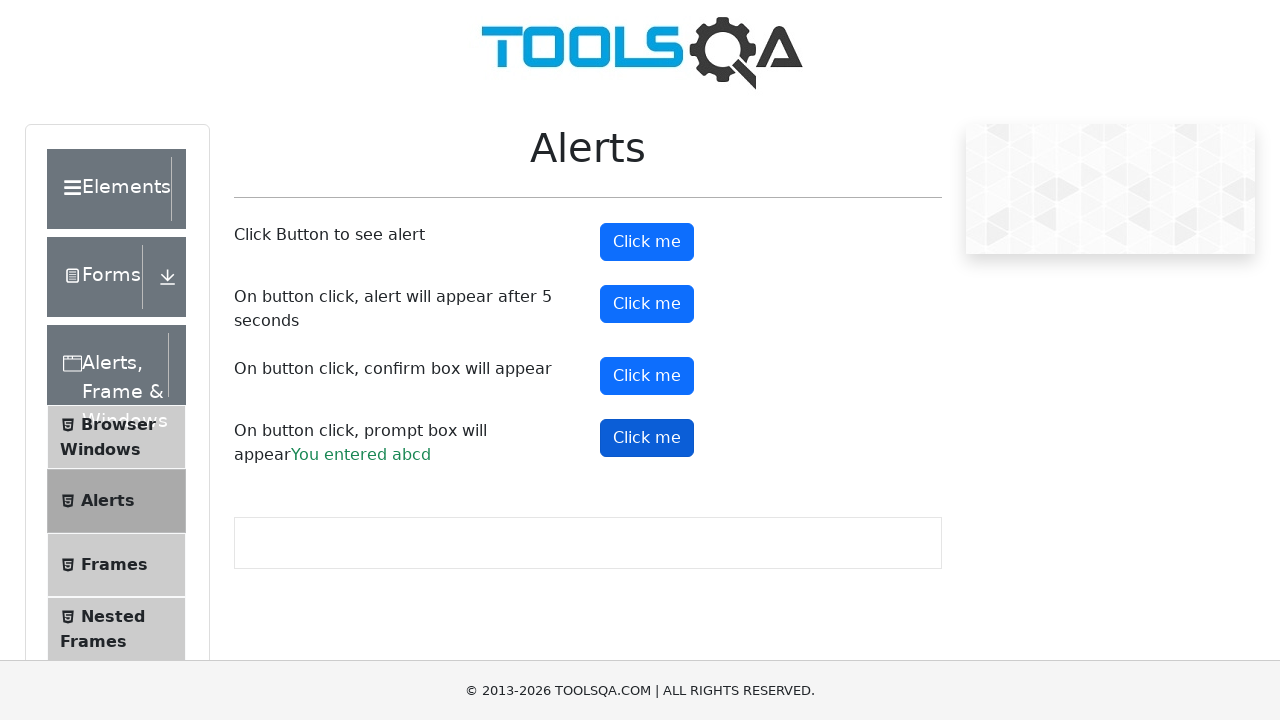